Tests hovering over nested menu items to reveal sub-sub lists

Starting URL: https://demoqa.com/menu

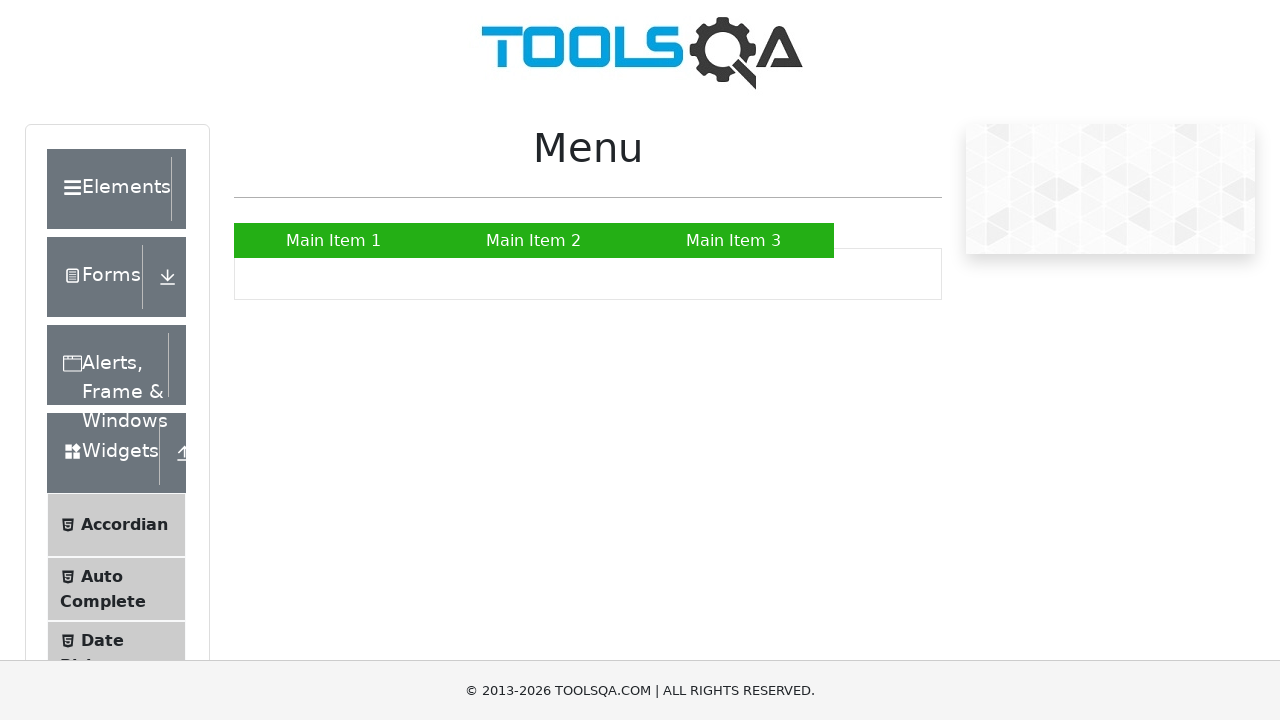

Hovered over Main Item 2 to reveal submenu at (534, 240) on text=Main Item 2
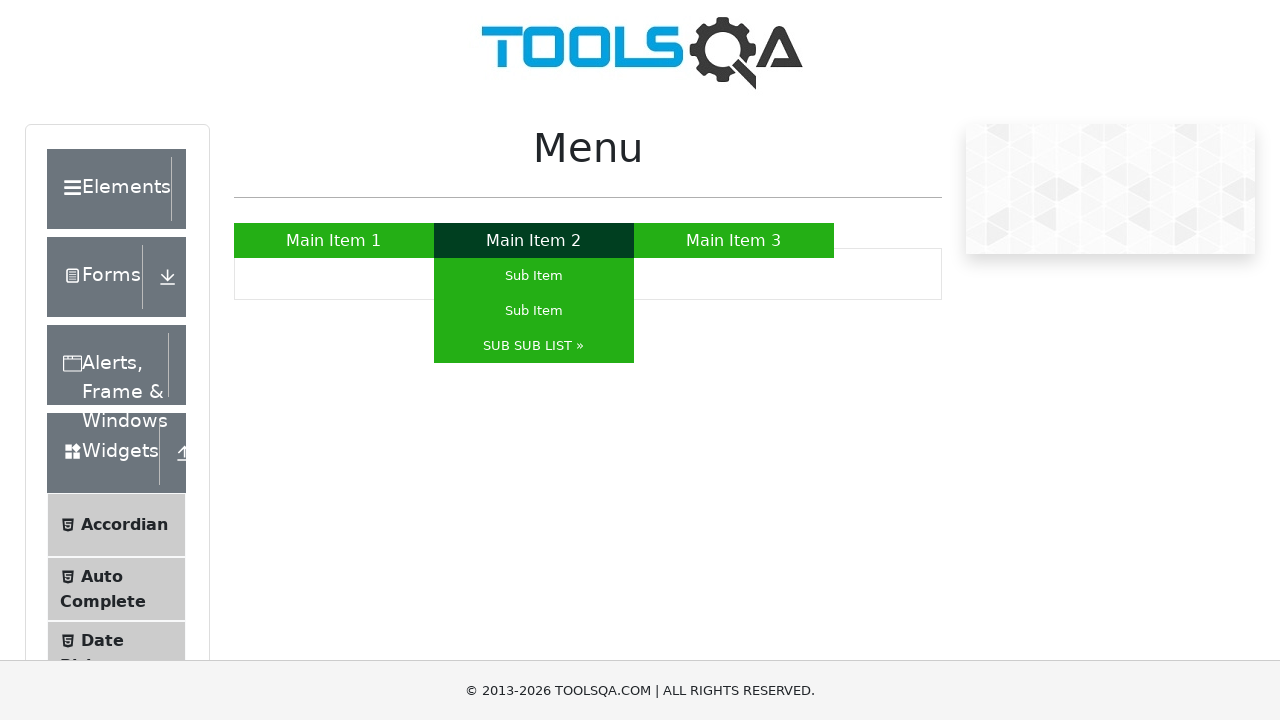

Waited 300ms for submenu animation
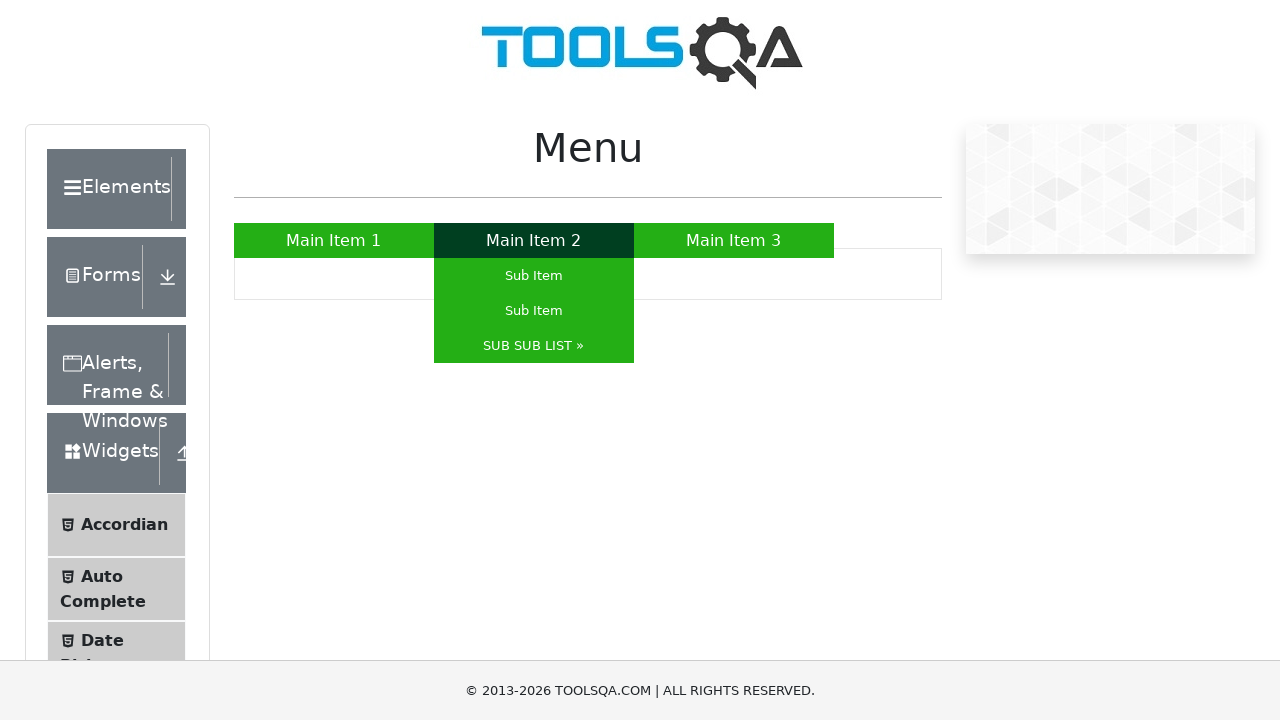

Hovered over SUB SUB LIST to reveal sub-sub items at (534, 346) on text=SUB SUB LIST »
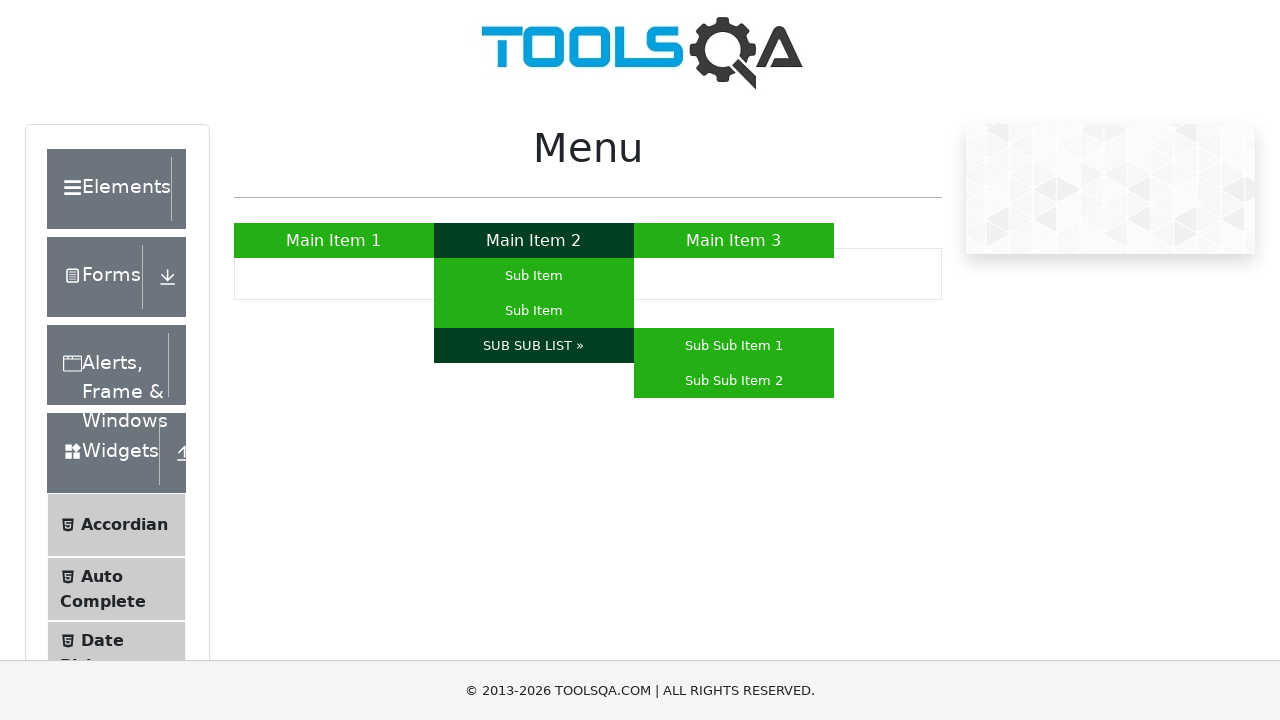

Sub Sub Item 1 appeared on page
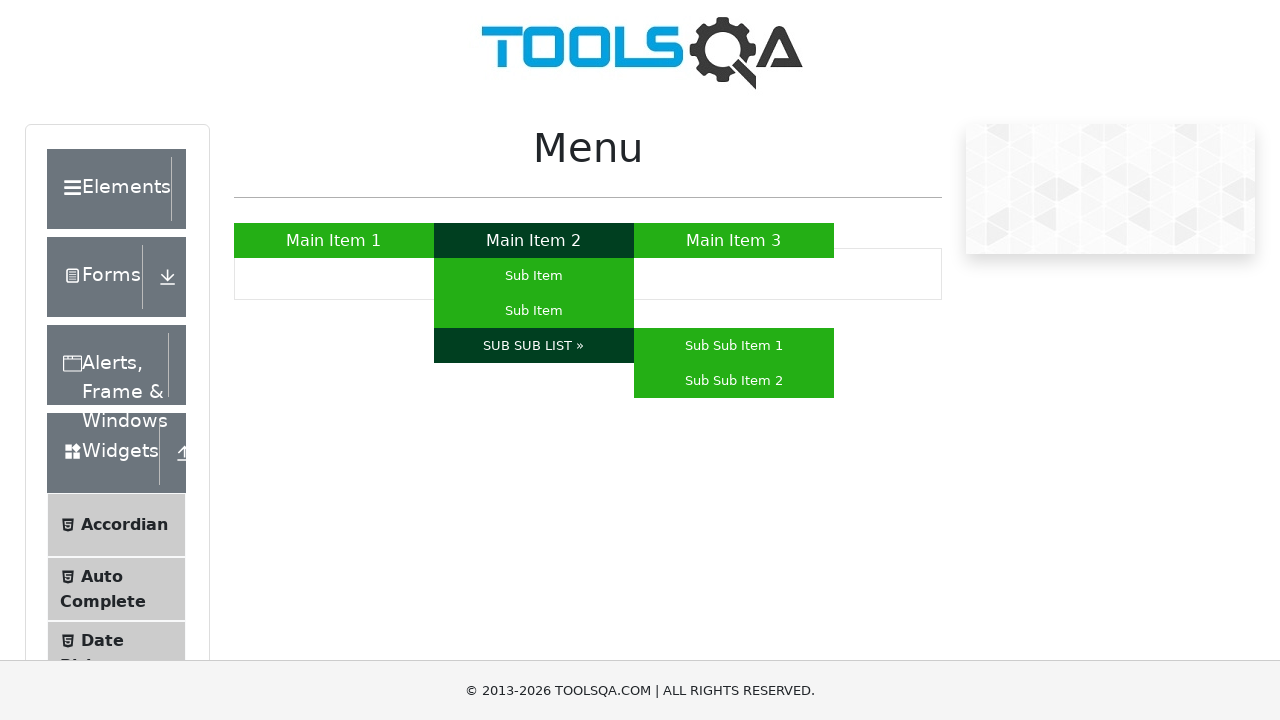

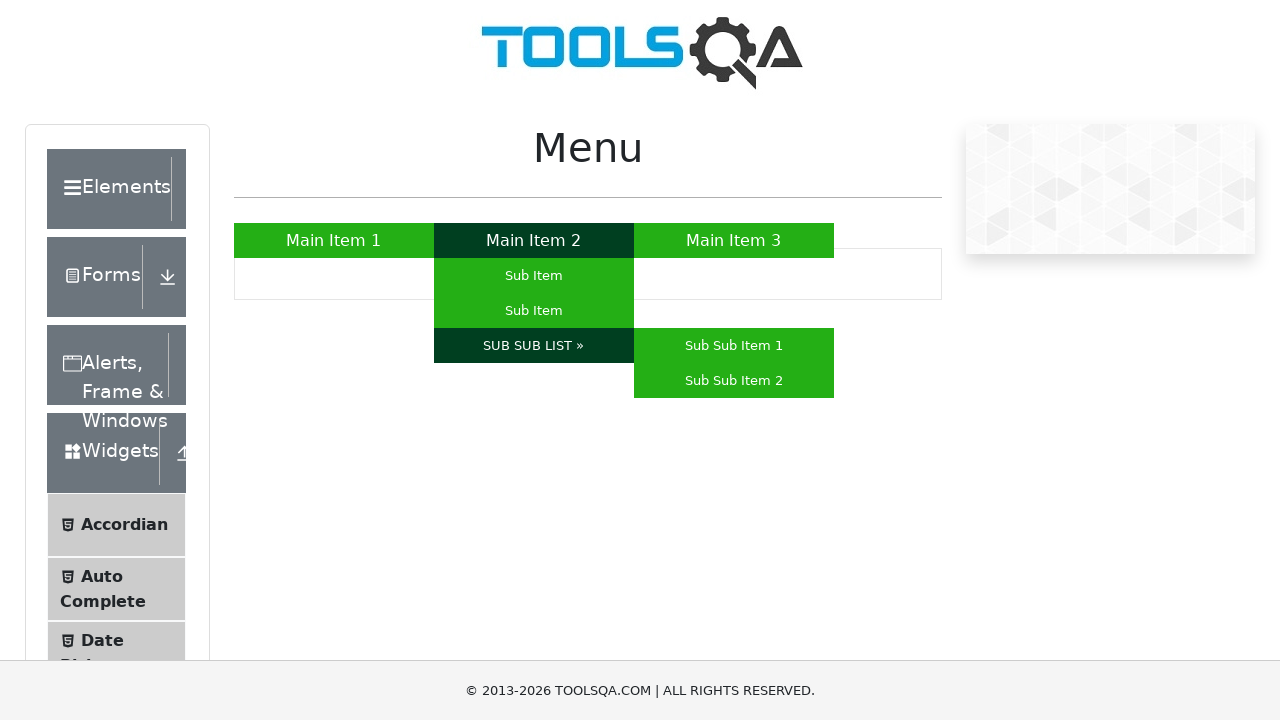